Gets and logs the brand logo text from the page

Starting URL: https://rahulshettyacademy.com/seleniumPractise/#/

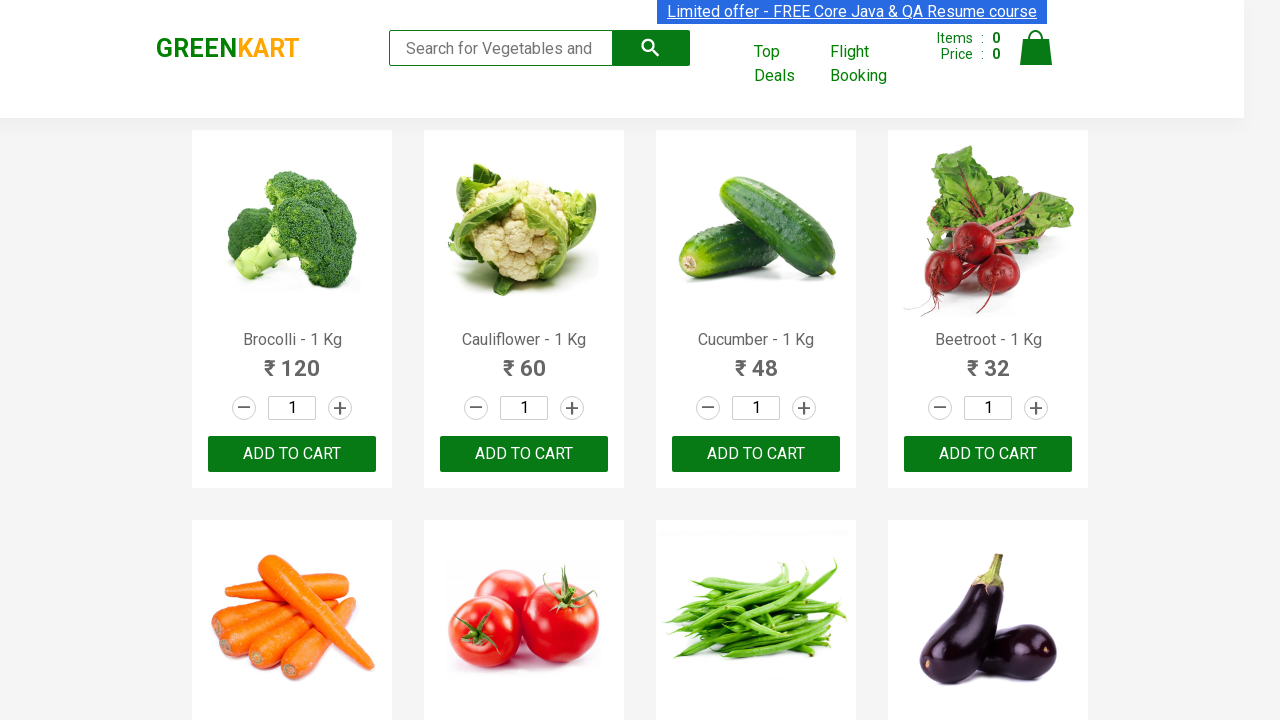

Located and retrieved brand logo text using .text_content()
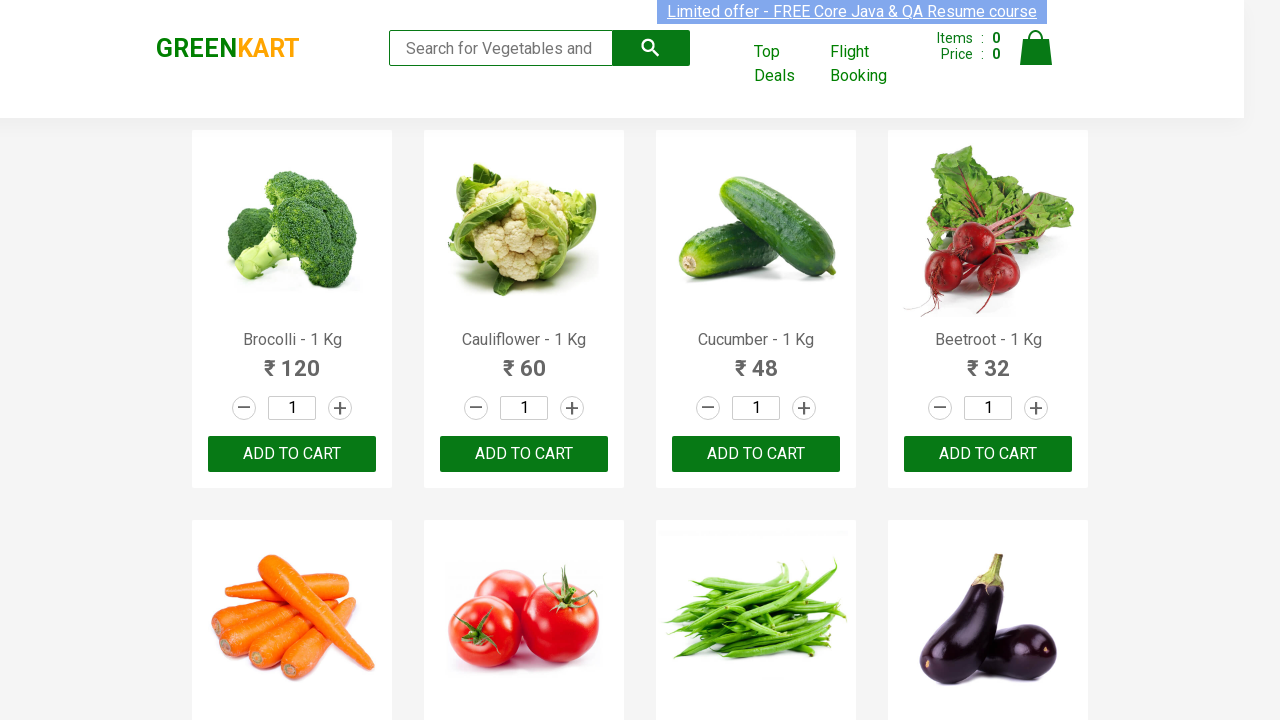

Printed brand logo text to console
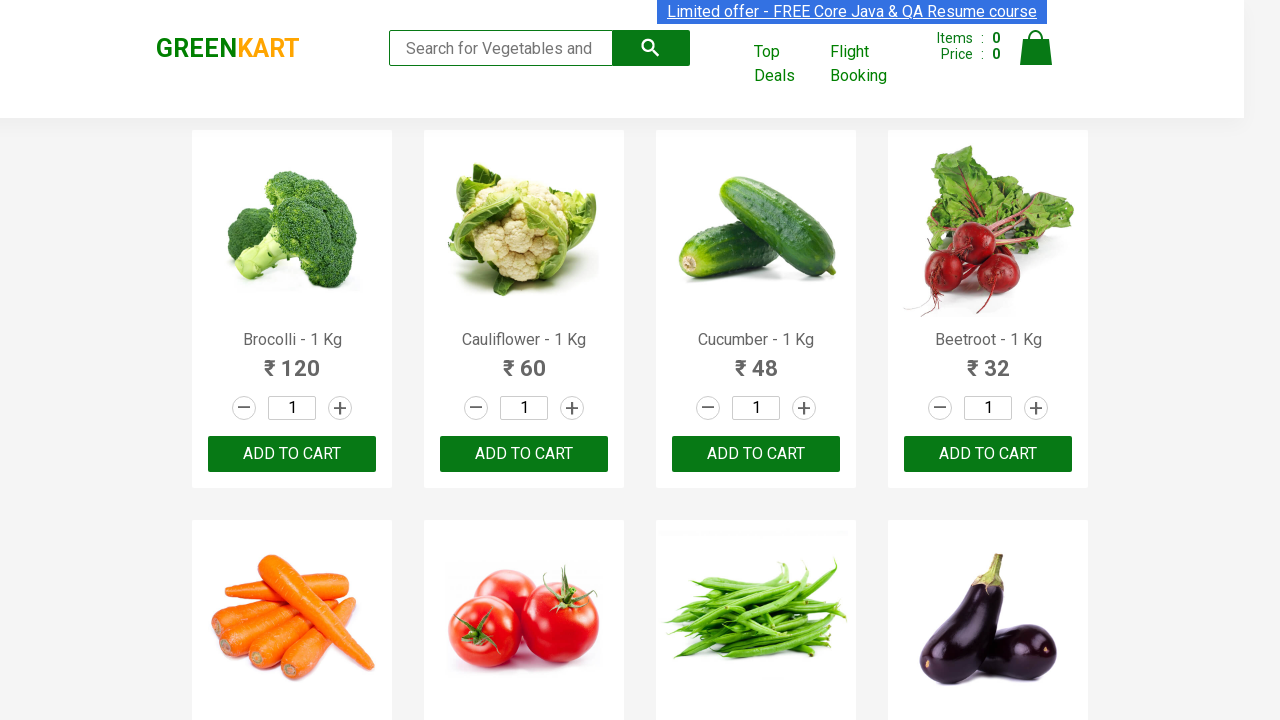

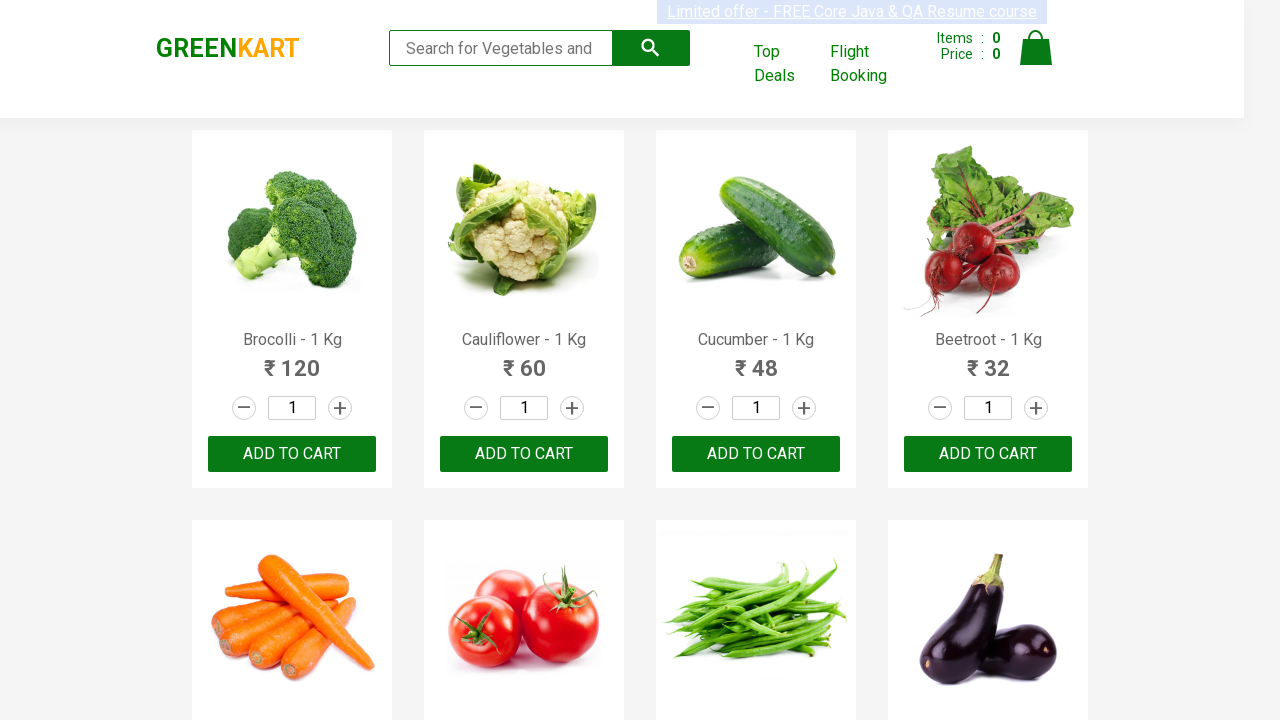